Tests the add/remove elements functionality by clicking the "Add Element" button to create a Delete button, verifying it appears, clicking the Delete button, and verifying it is removed from the page.

Starting URL: https://practice.cydeo.com/add_remove_elements/

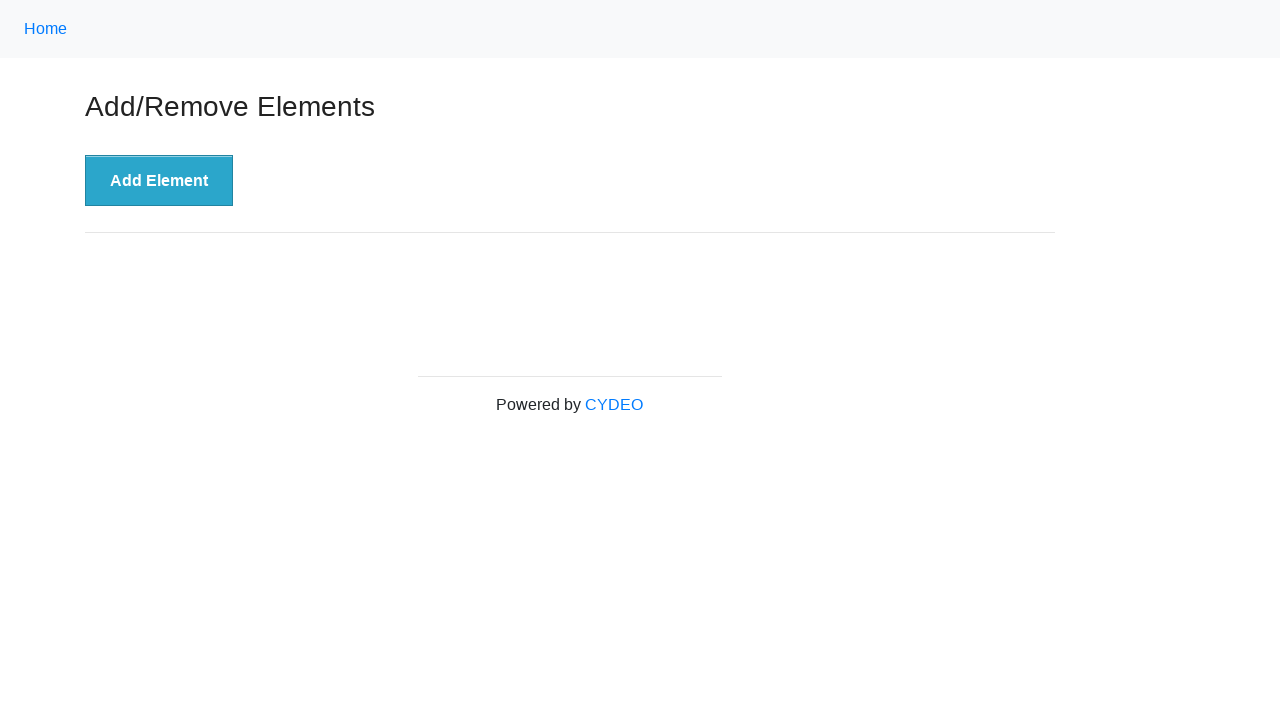

Navigated to add/remove elements practice page
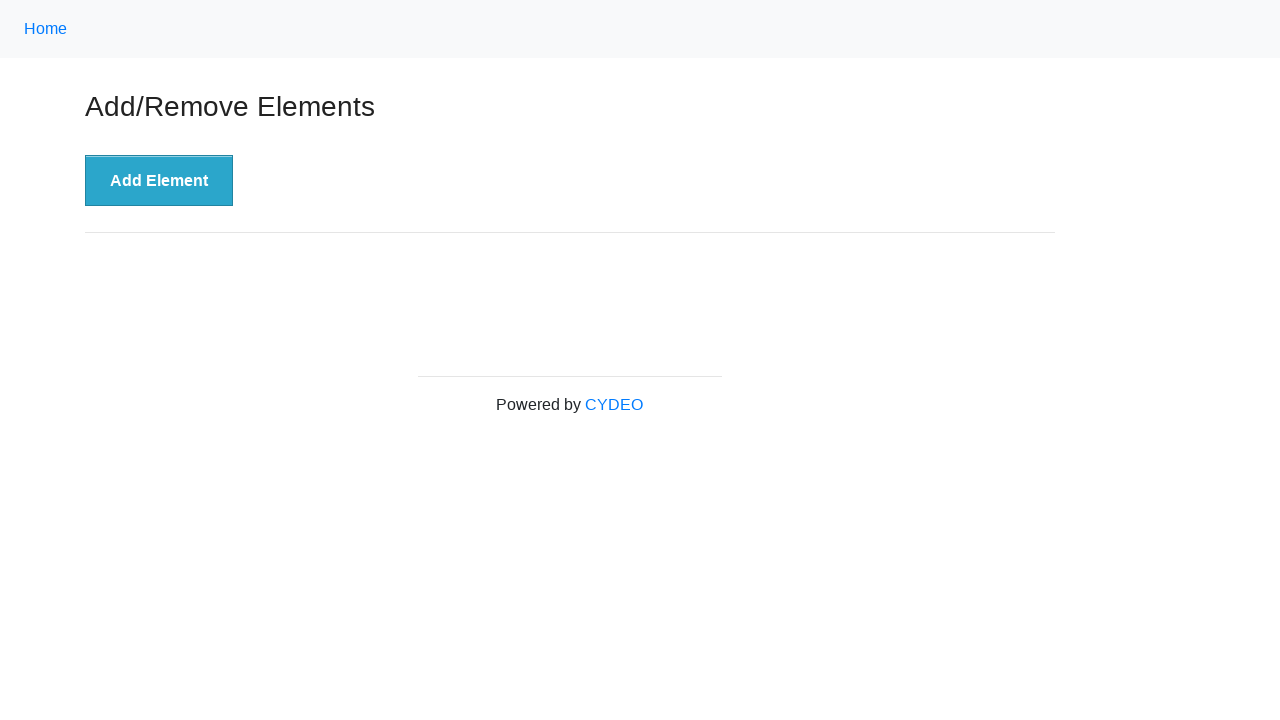

Clicked 'Add Element' button to create a Delete button at (159, 181) on xpath=//button[.='Add Element']
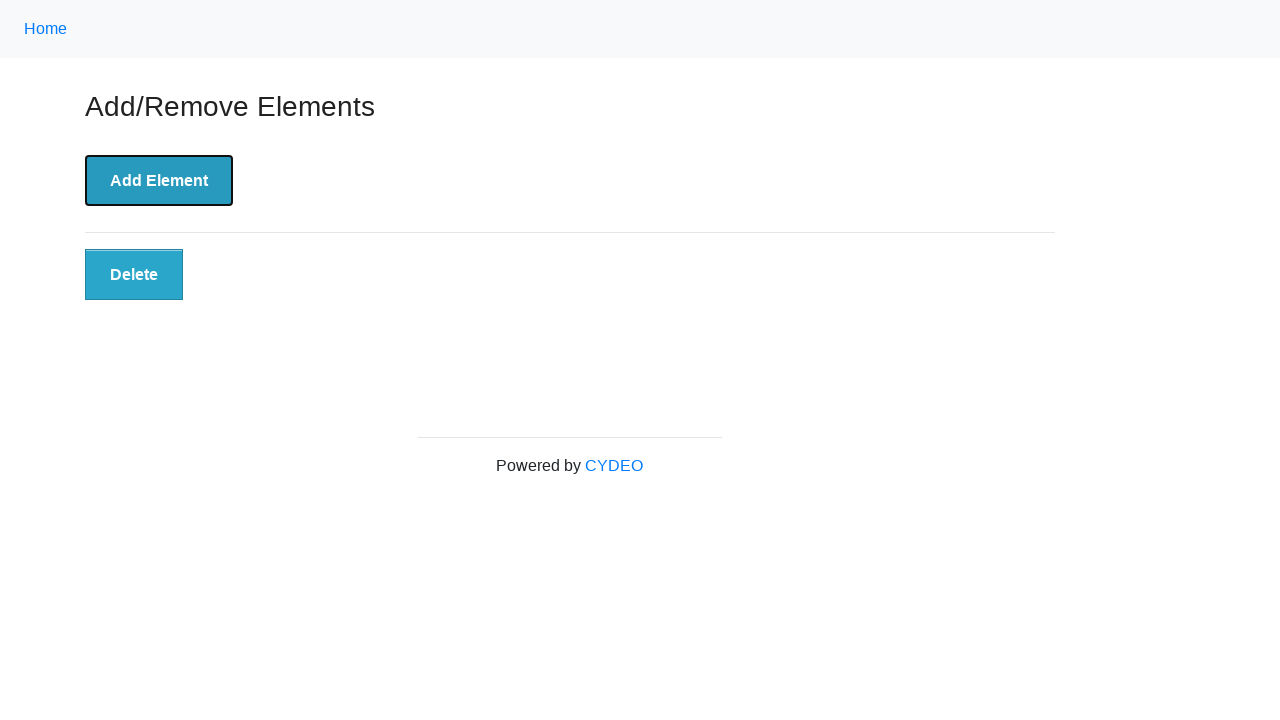

Verified Delete button is visible on the page
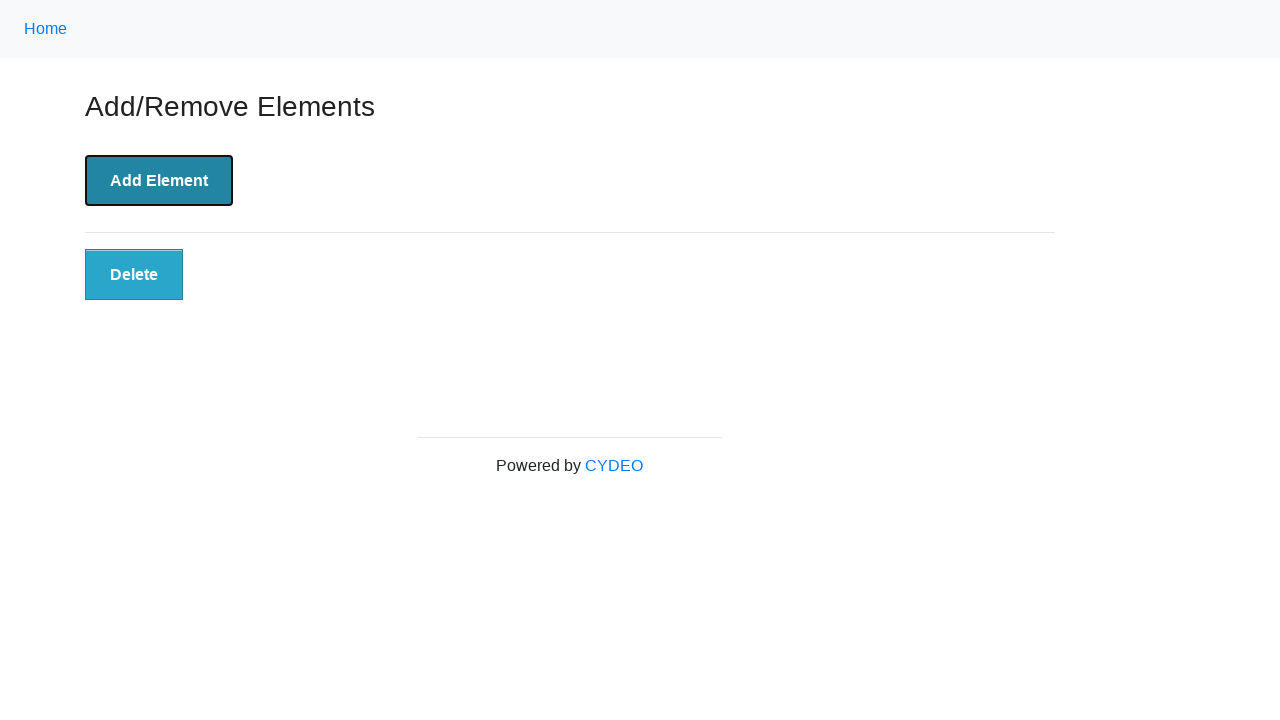

Clicked the Delete button to remove the element at (134, 275) on xpath=//button[@class='added-manually']
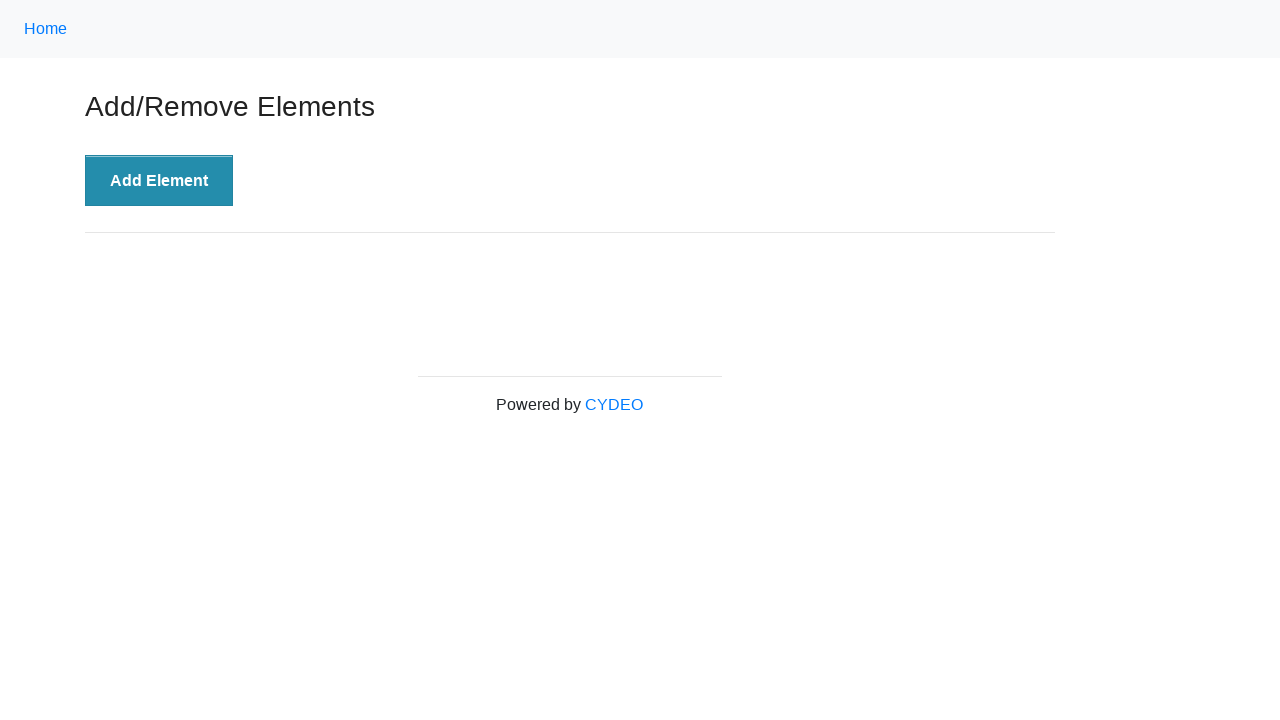

Verified Delete button is no longer present on the page
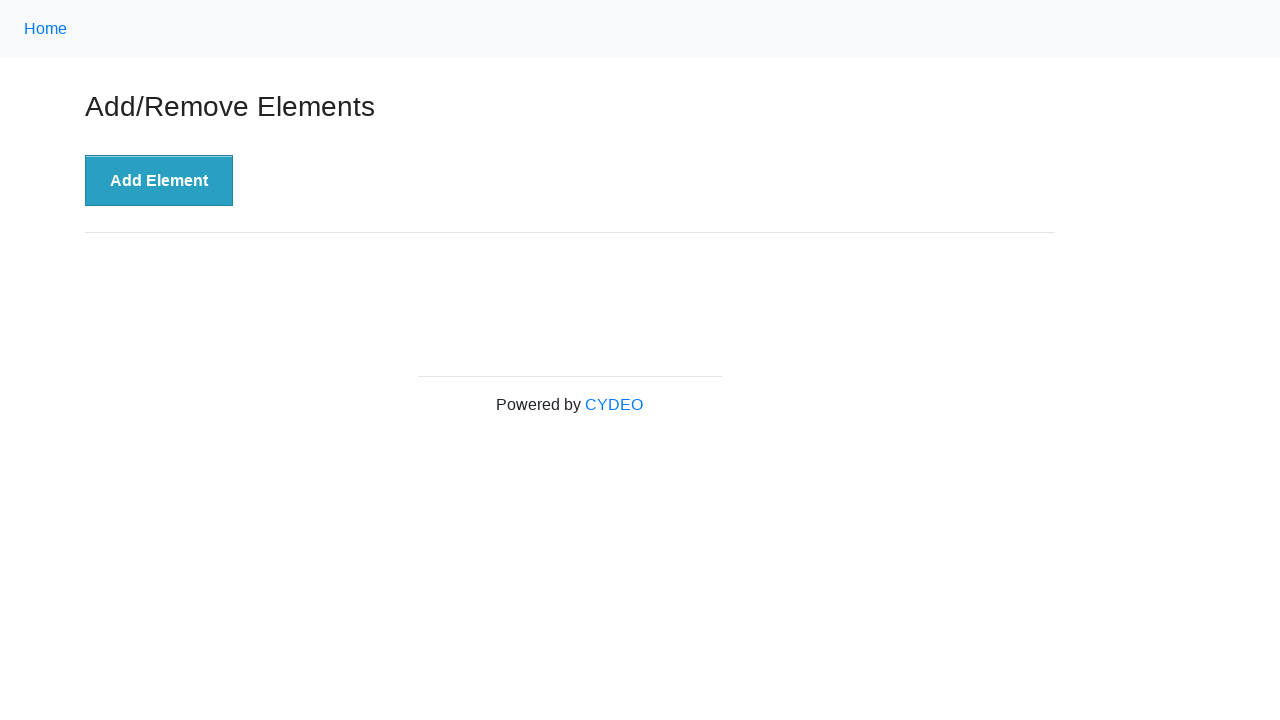

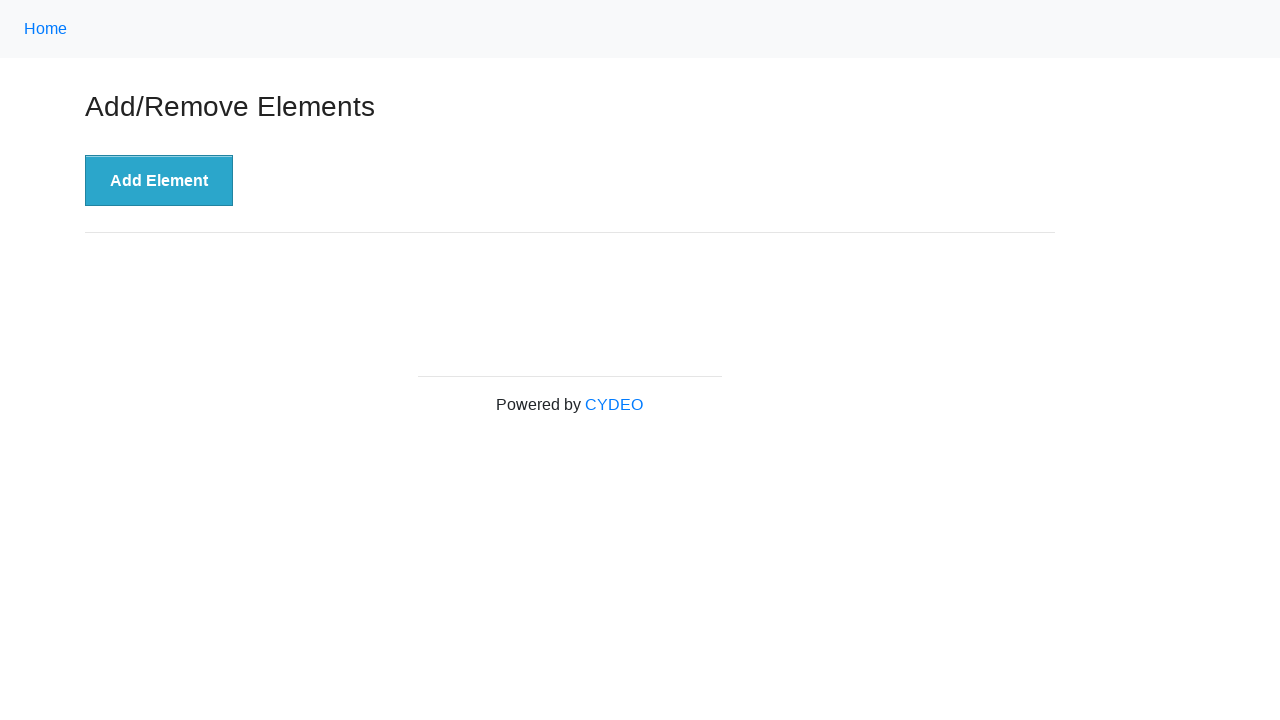